Tests that registration fails when first name contains Cyrillic characters

Starting URL: https://www.sharelane.com/cgi-bin/register.py?page=1&zip_code=12345

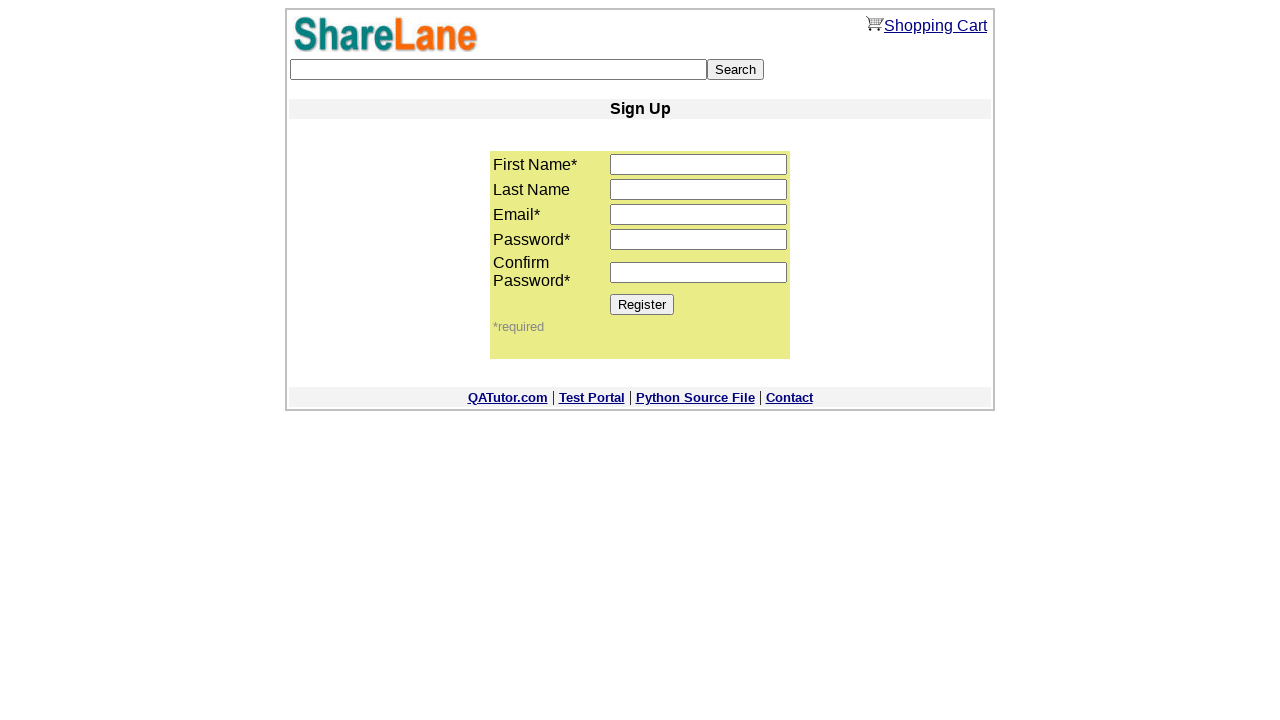

Filled first name field with Cyrillic characters 'Маруся' on input[name='first_name']
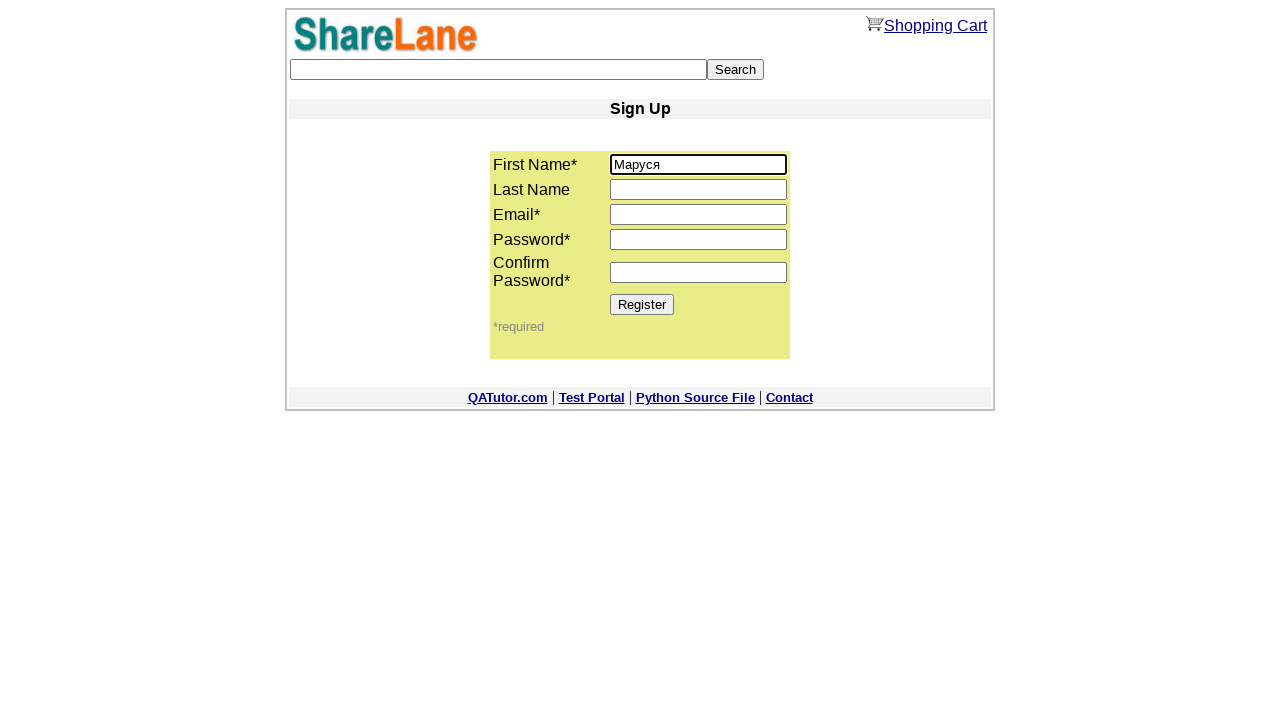

Filled last name field with 'Ivanov' on input[name='last_name']
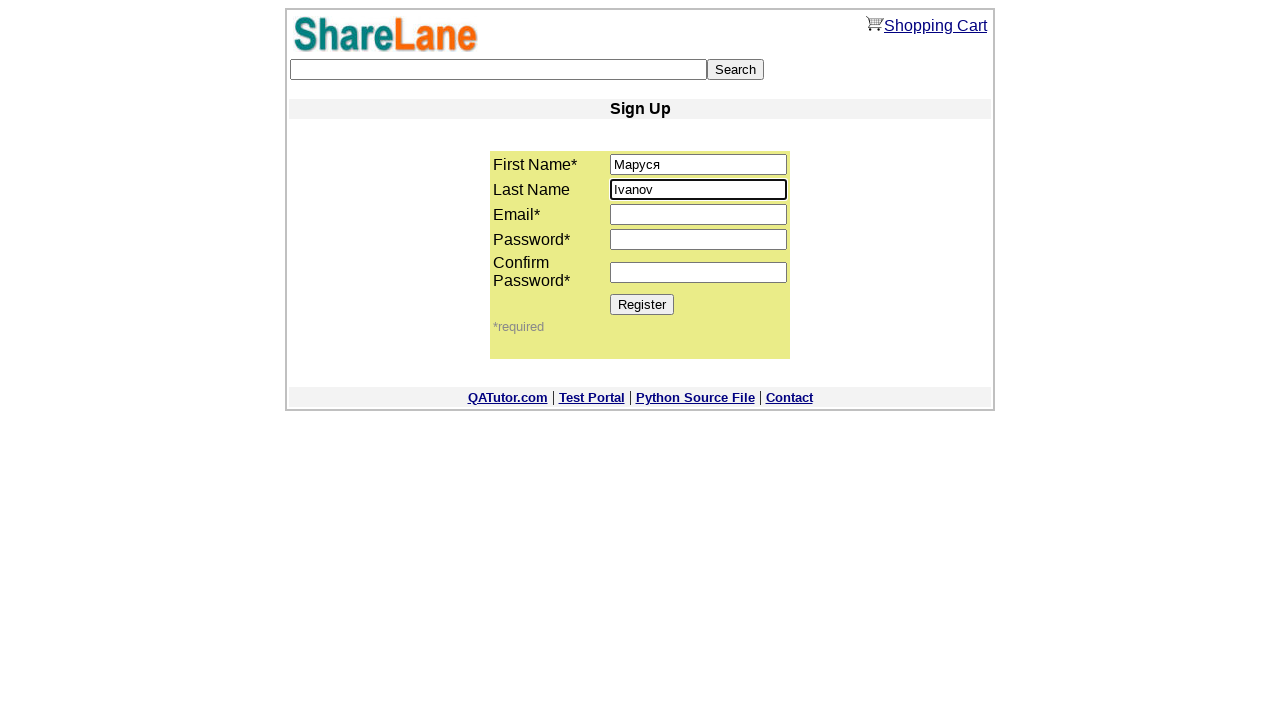

Filled email field with 'test3@gmail.com' on input[name='email']
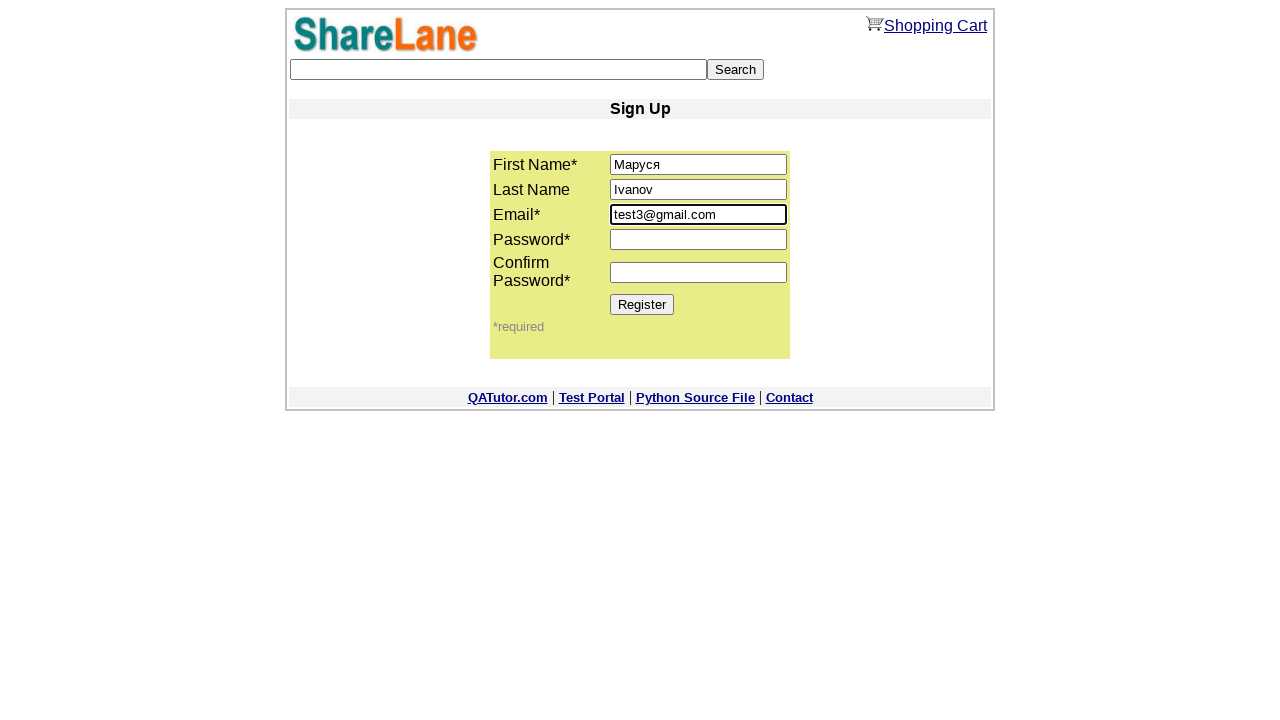

Filled password field with 'ivan' on input[name='password1']
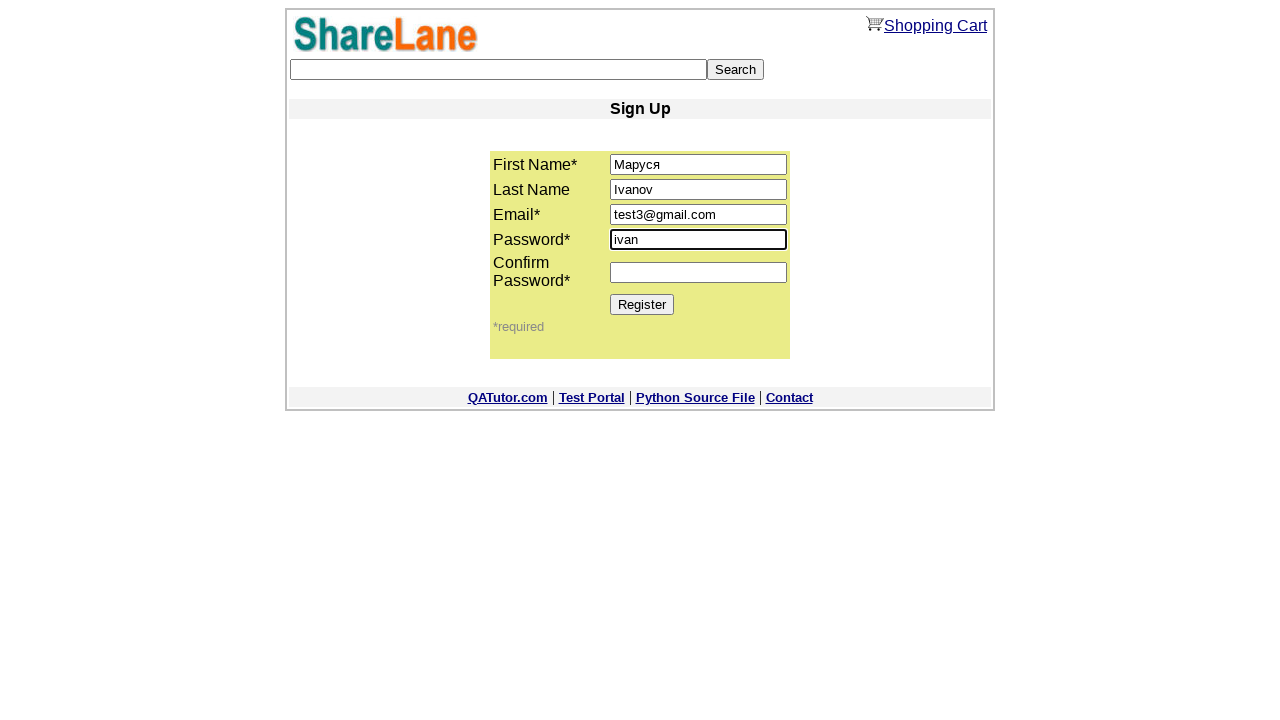

Filled confirm password field with 'ivan' on input[name='password2']
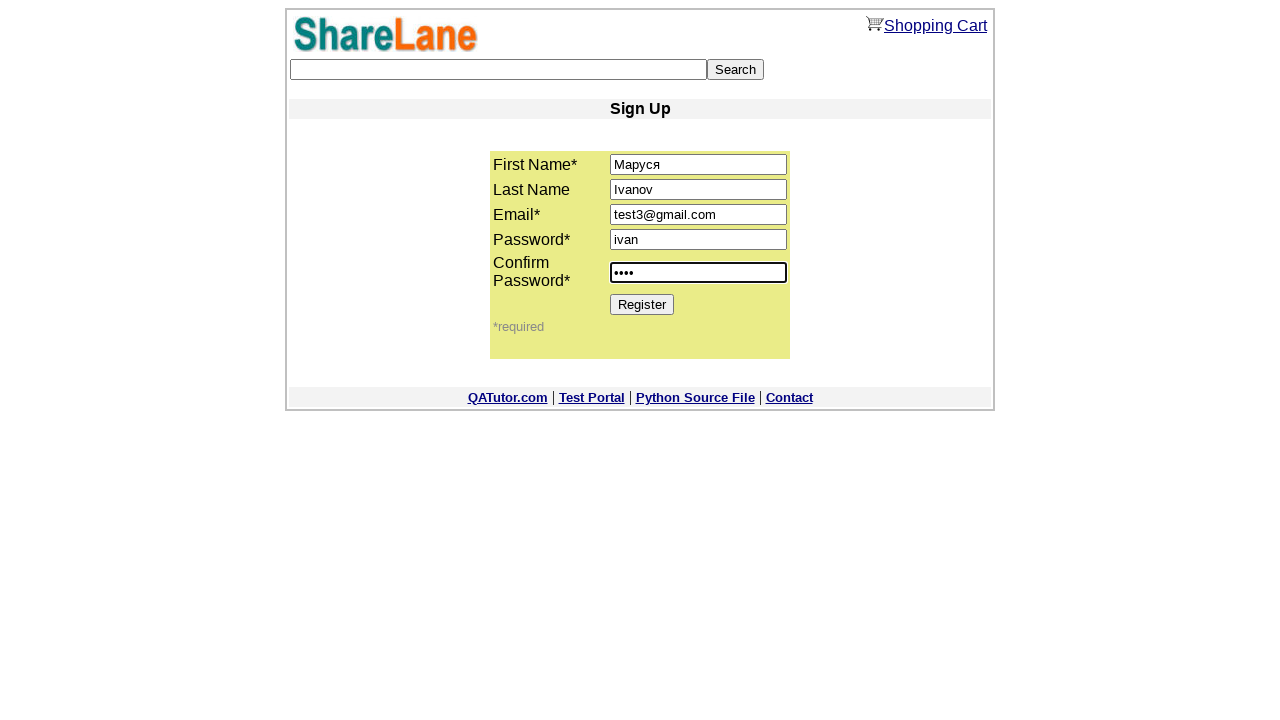

Clicked Register button to submit form with Cyrillic first name at (642, 304) on input[value='Register']
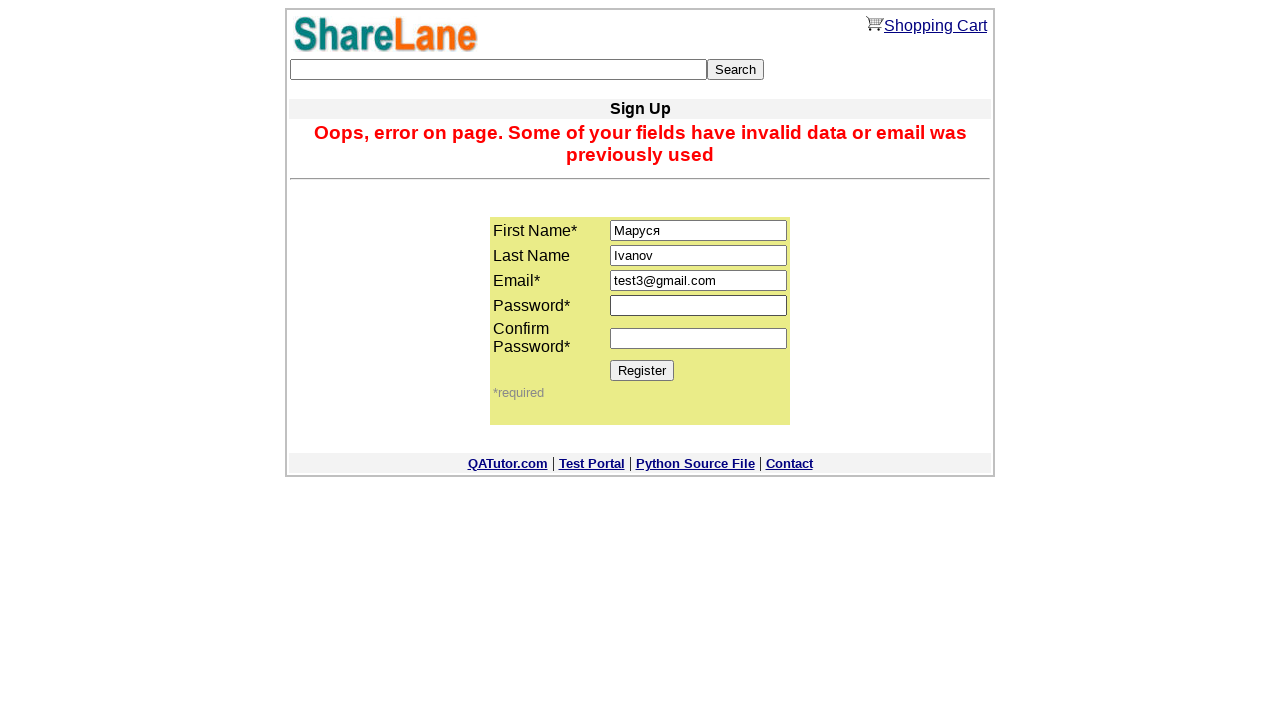

Error message appeared confirming registration failed due to Cyrillic characters in first name
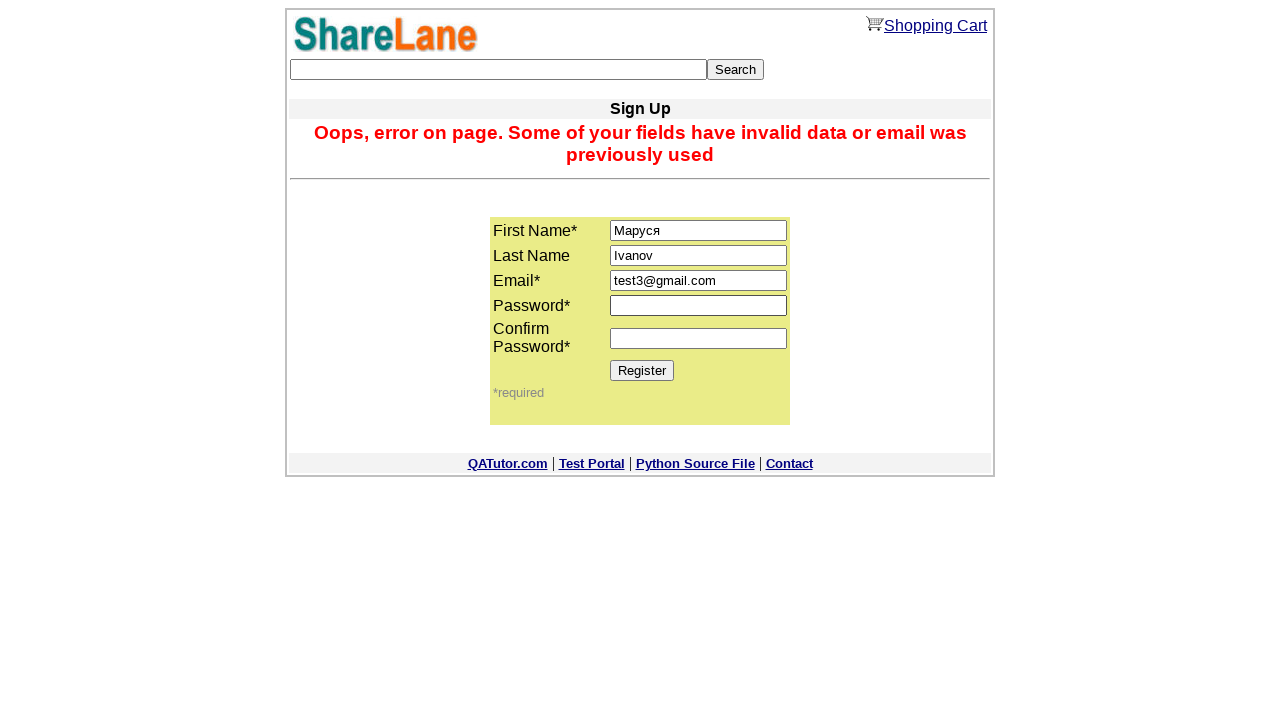

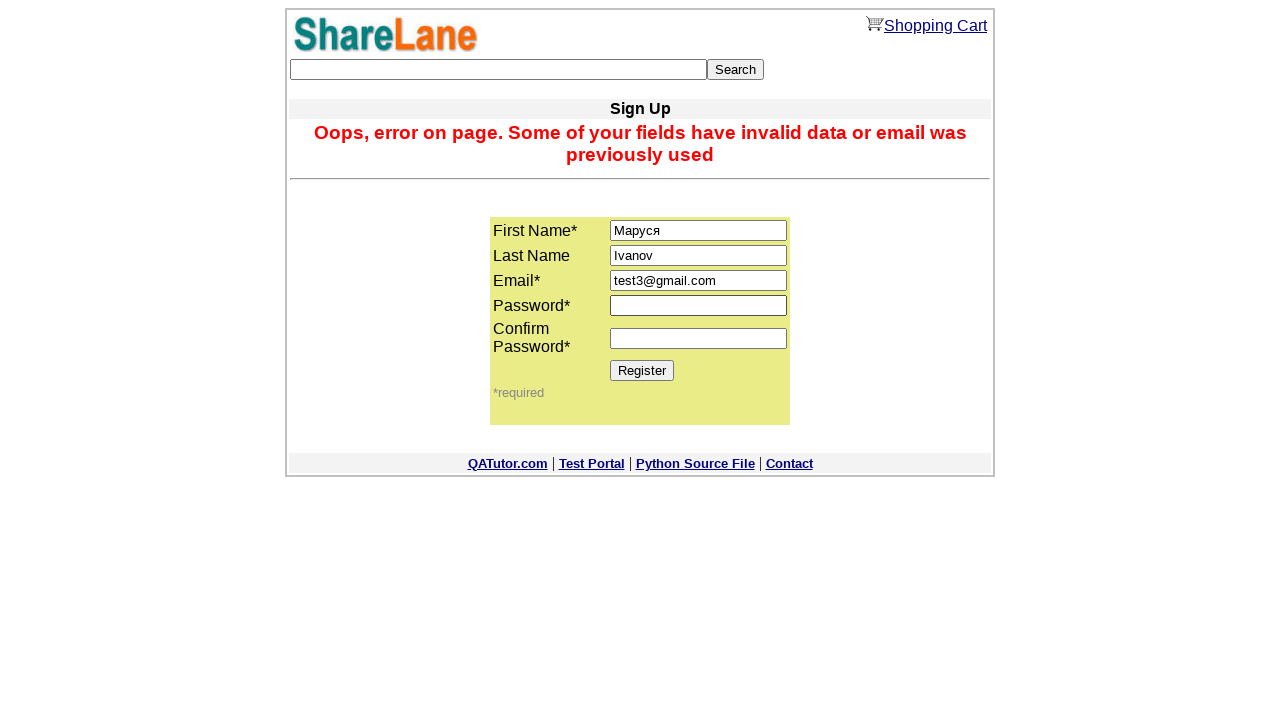